Tests scrolling down to the bottom of the Selenium homepage

Starting URL: https://www.selenium.dev/

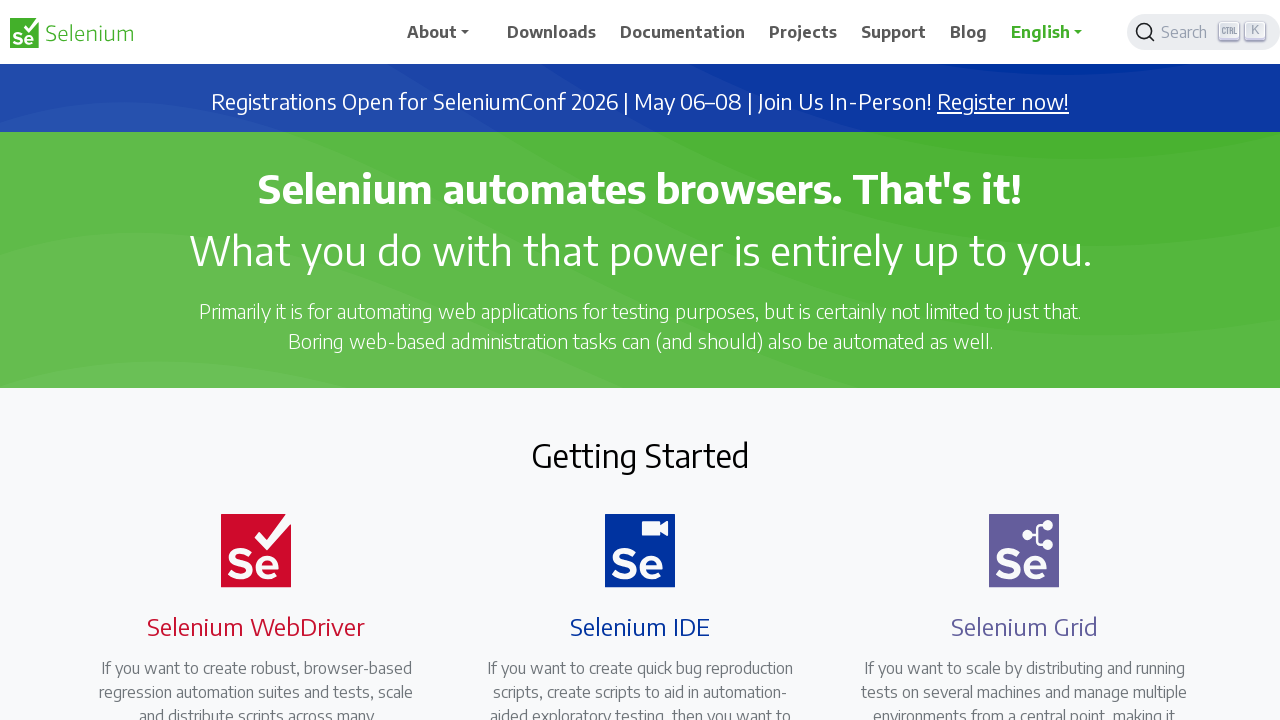

Navigated to Selenium homepage
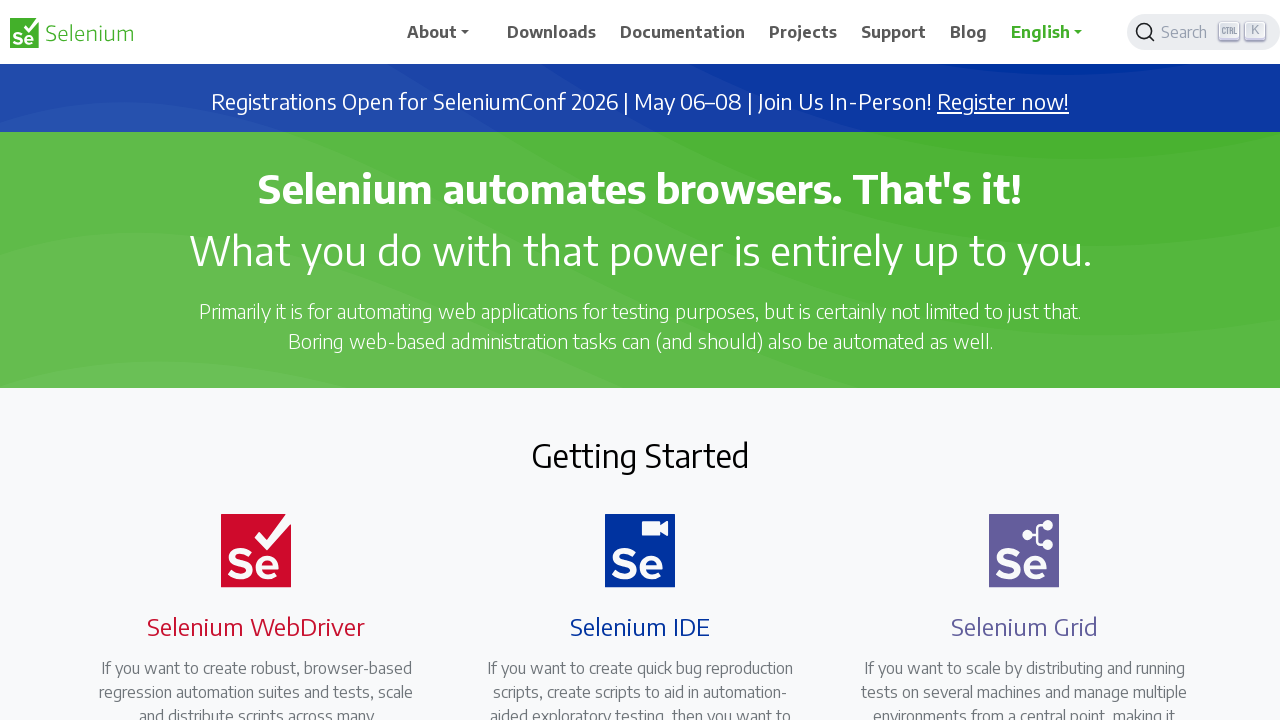

Scrolled page to bottom
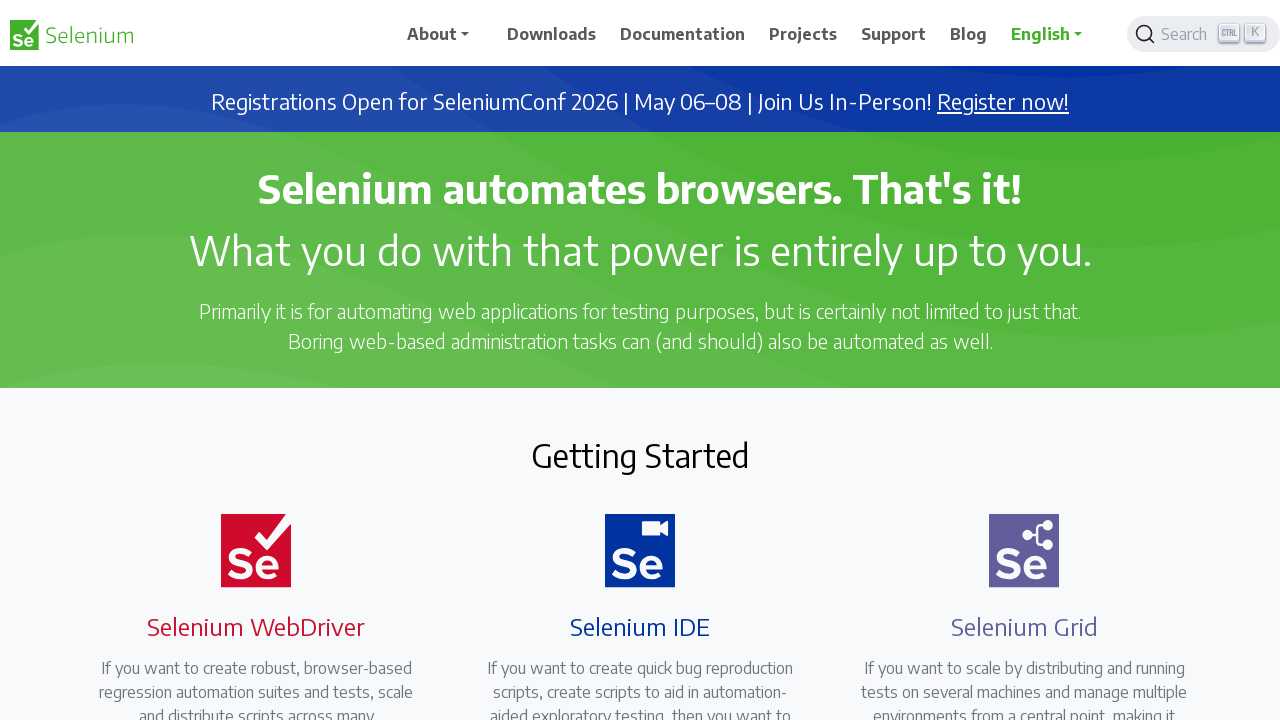

Footer element became visible after scrolling
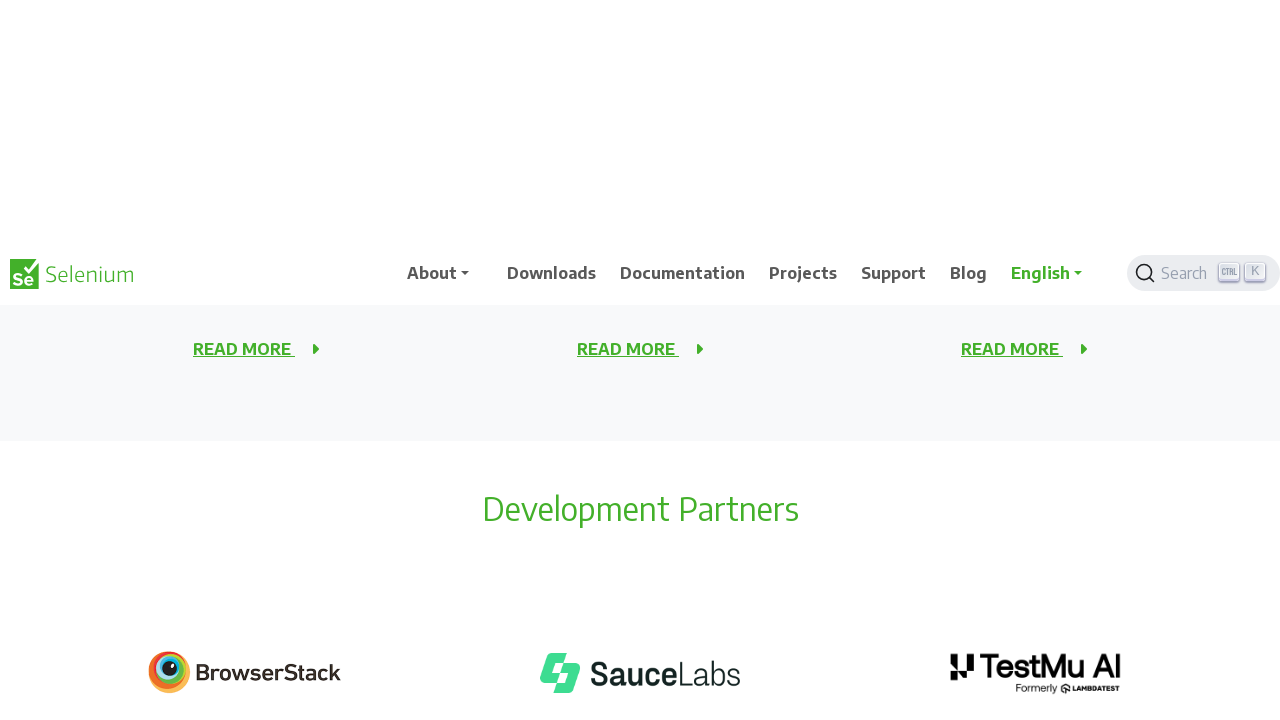

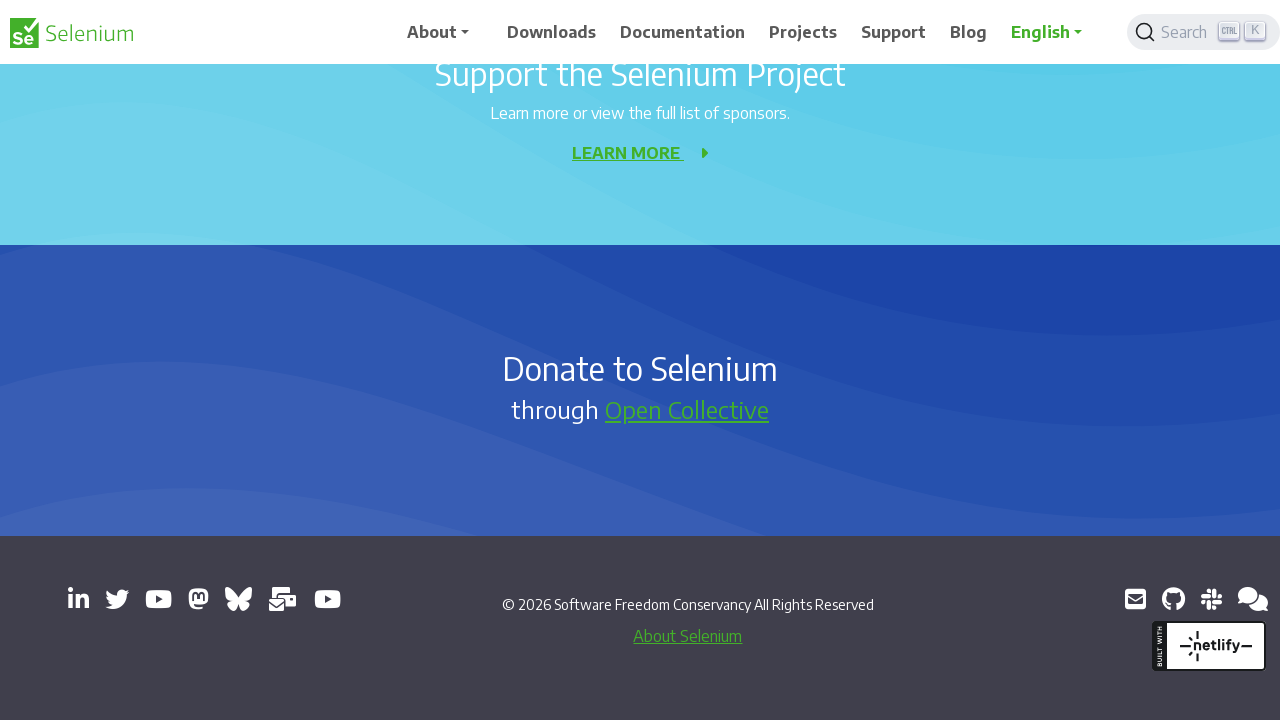